Tests the subject input field on the practice form by adding two subjects and then removing one of them

Starting URL: https://demoqa.com/

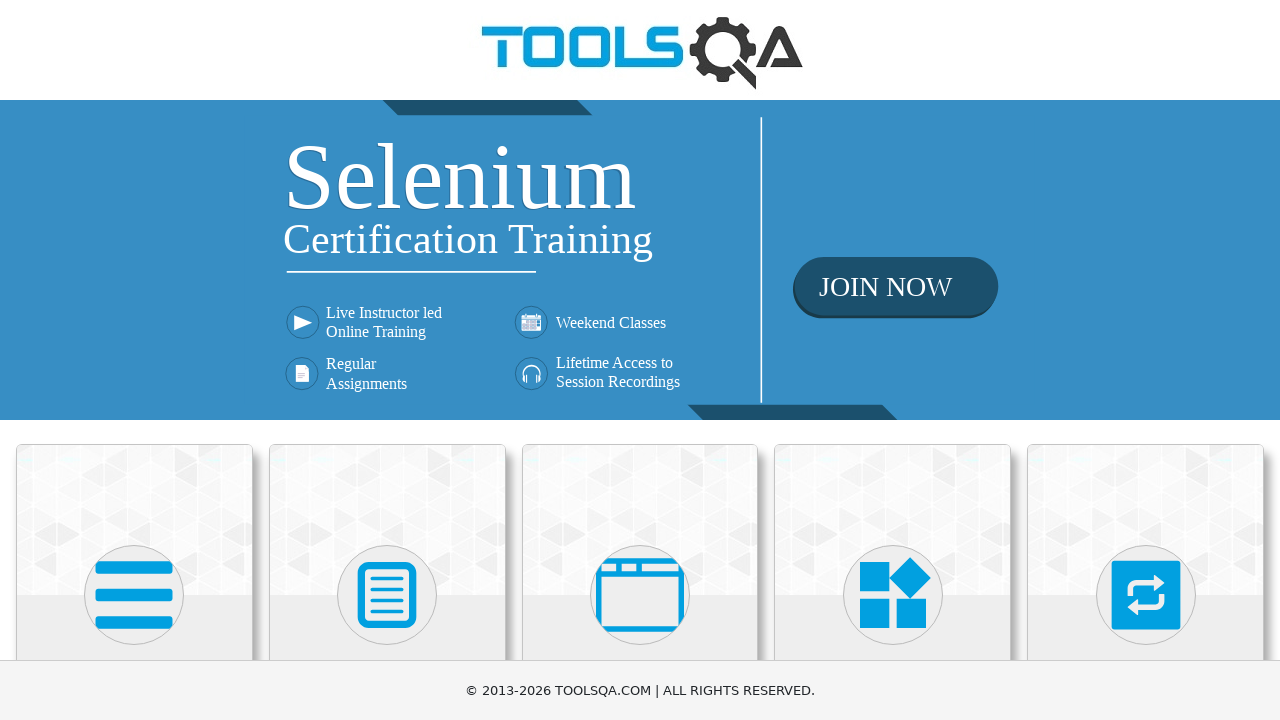

Clicked on Forms section at (387, 360) on xpath=//h5[text()='Forms']
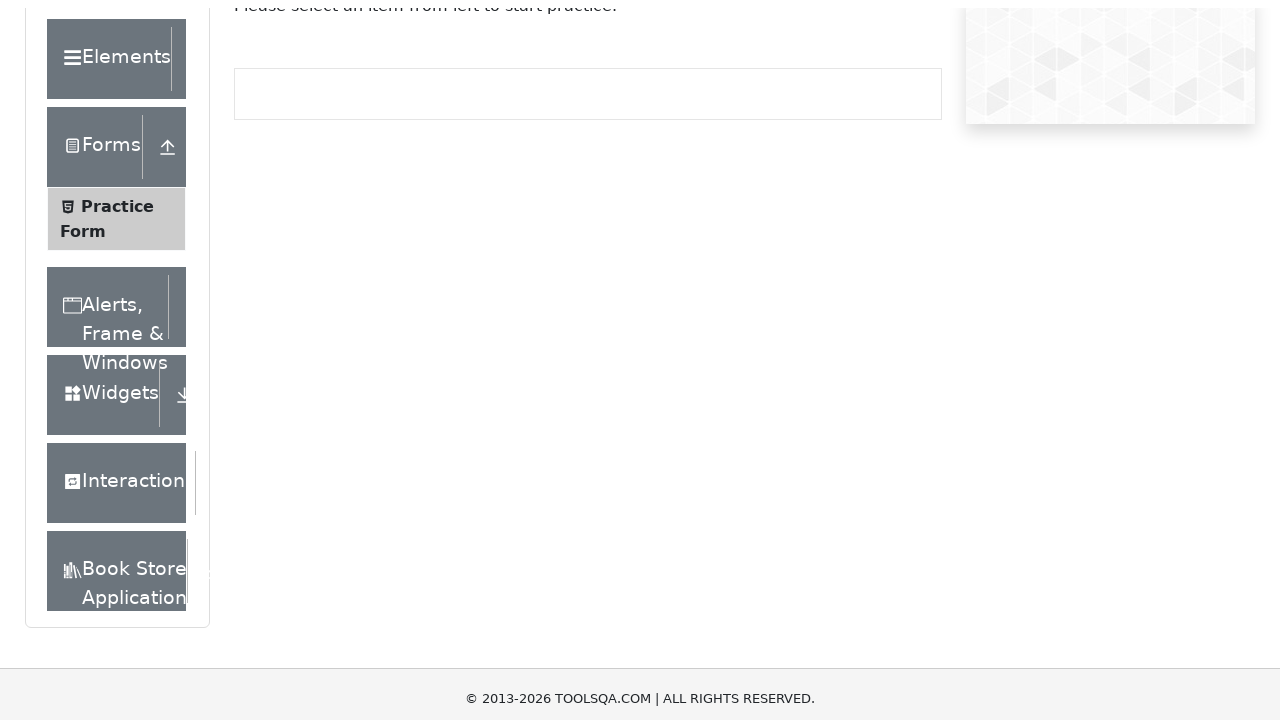

Clicked on Practice Form option at (117, 336) on xpath=//span[text()='Practice Form']
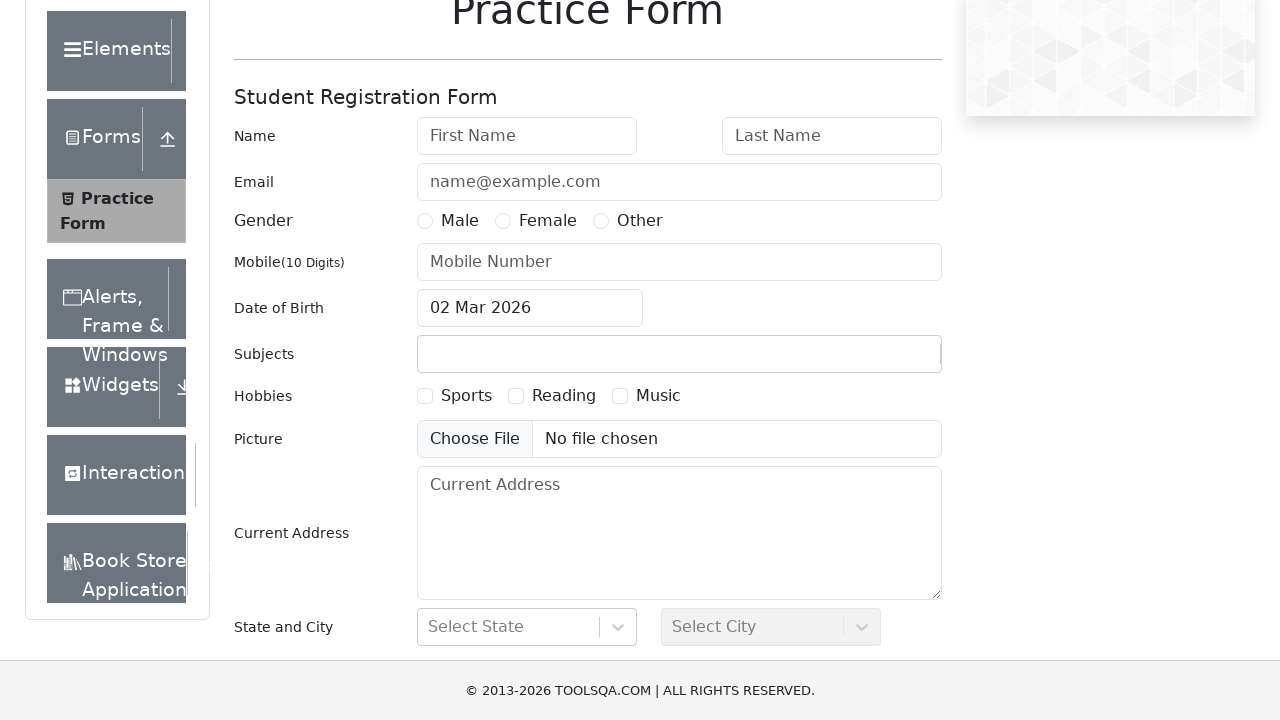

Scrolled down to reveal subjects field
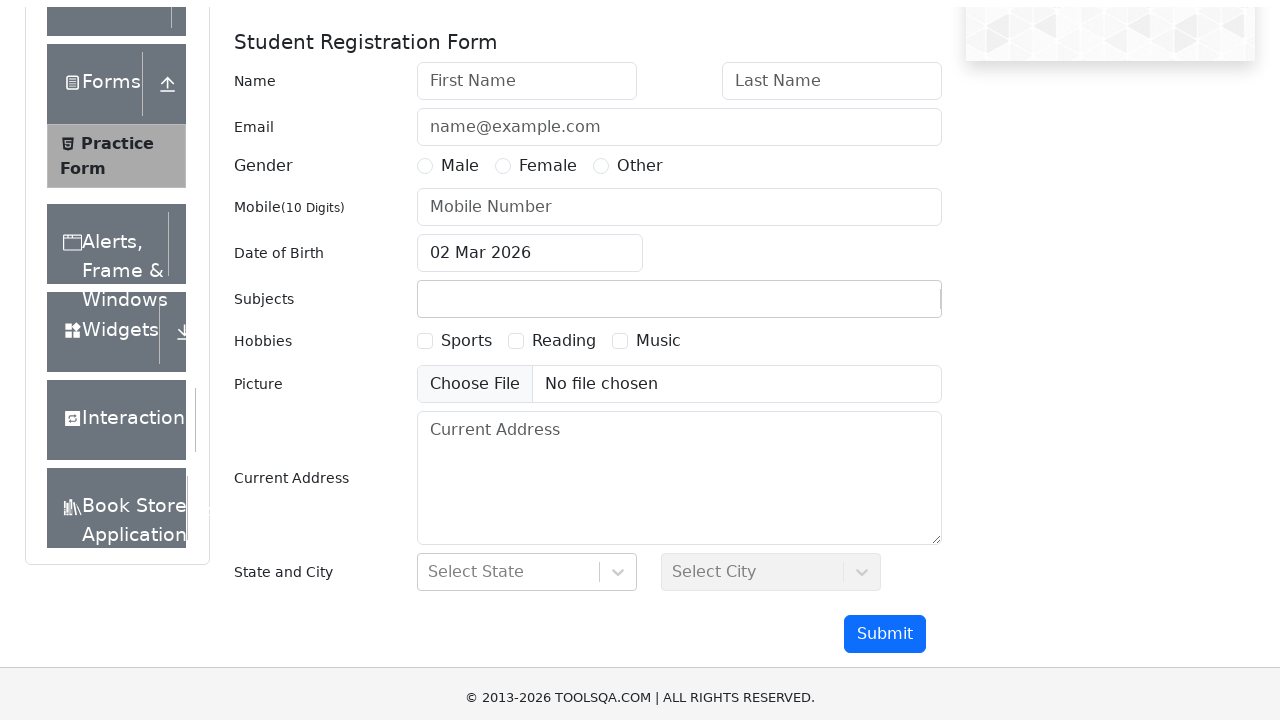

Filled subjects input field with 'Accounting' on #subjectsInput
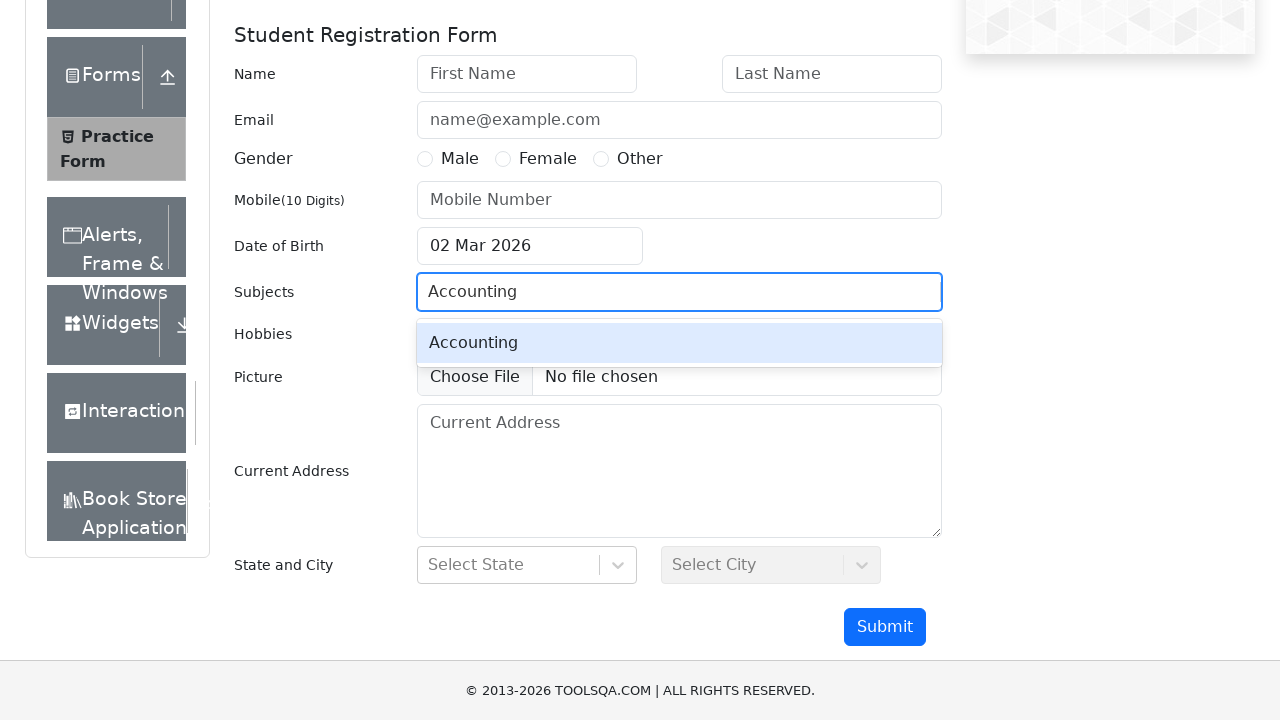

Pressed Enter to add 'Accounting' subject on #subjectsInput
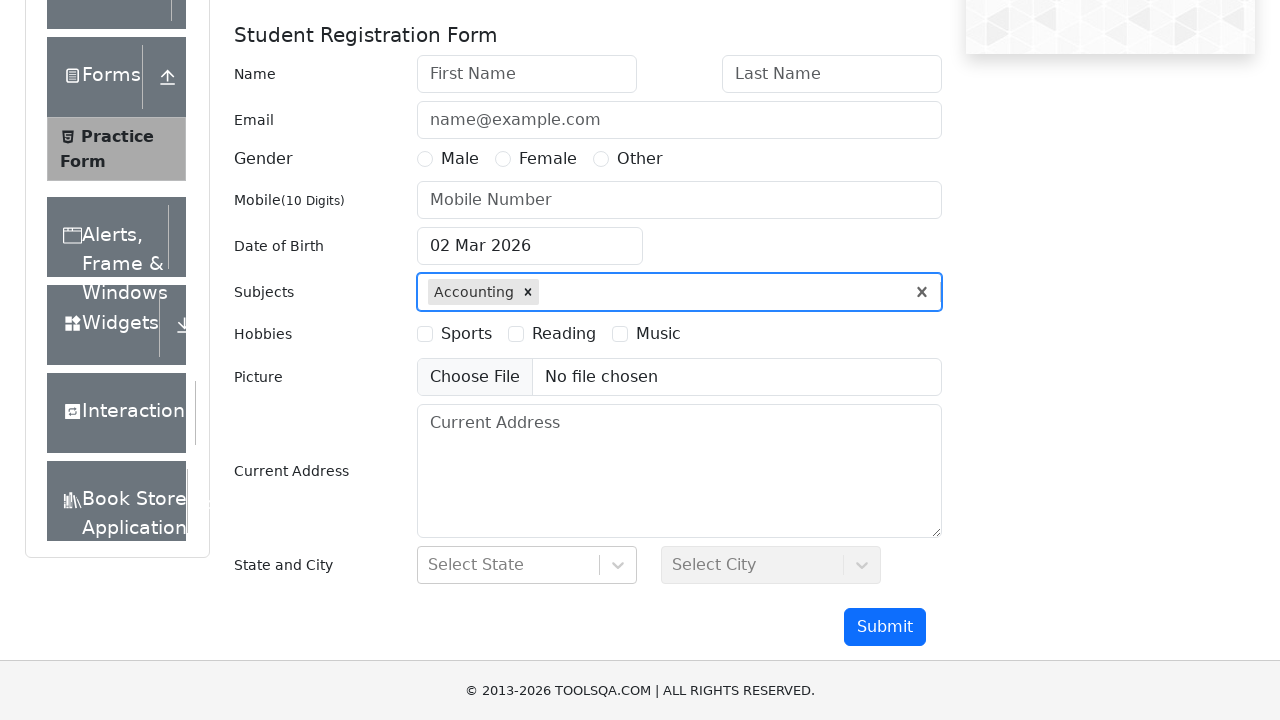

Filled subjects input field with 'Maths' on #subjectsInput
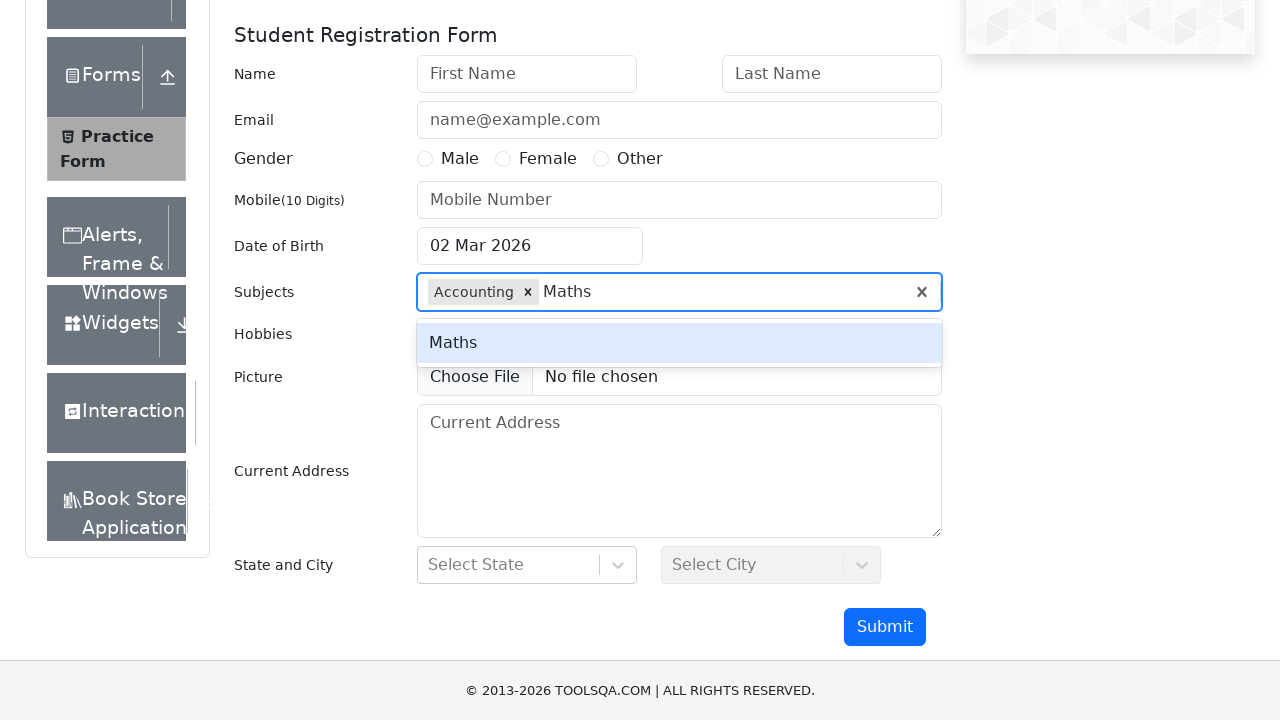

Pressed Enter to add 'Maths' subject on #subjectsInput
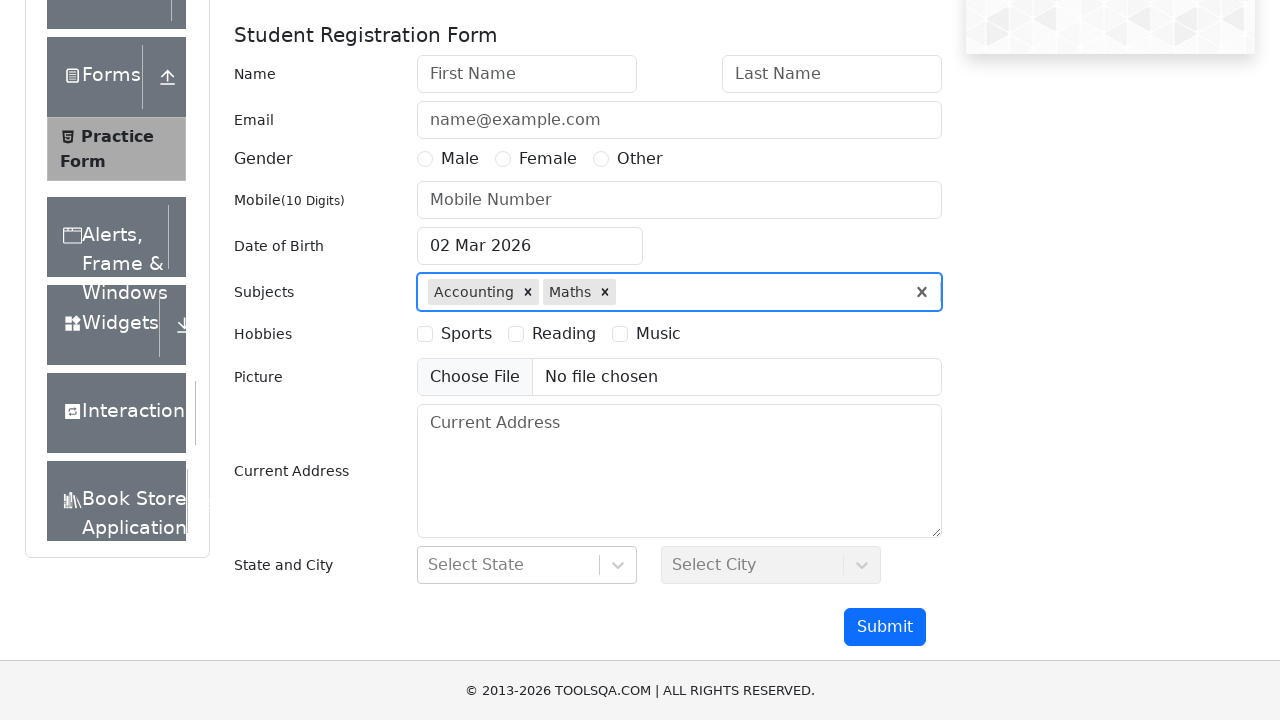

Removed 'Accounting' subject by clicking its delete button at (528, 292) on xpath=//div[contains(@class,'multiValue')][./div[text()='Accounting']]/div[2]
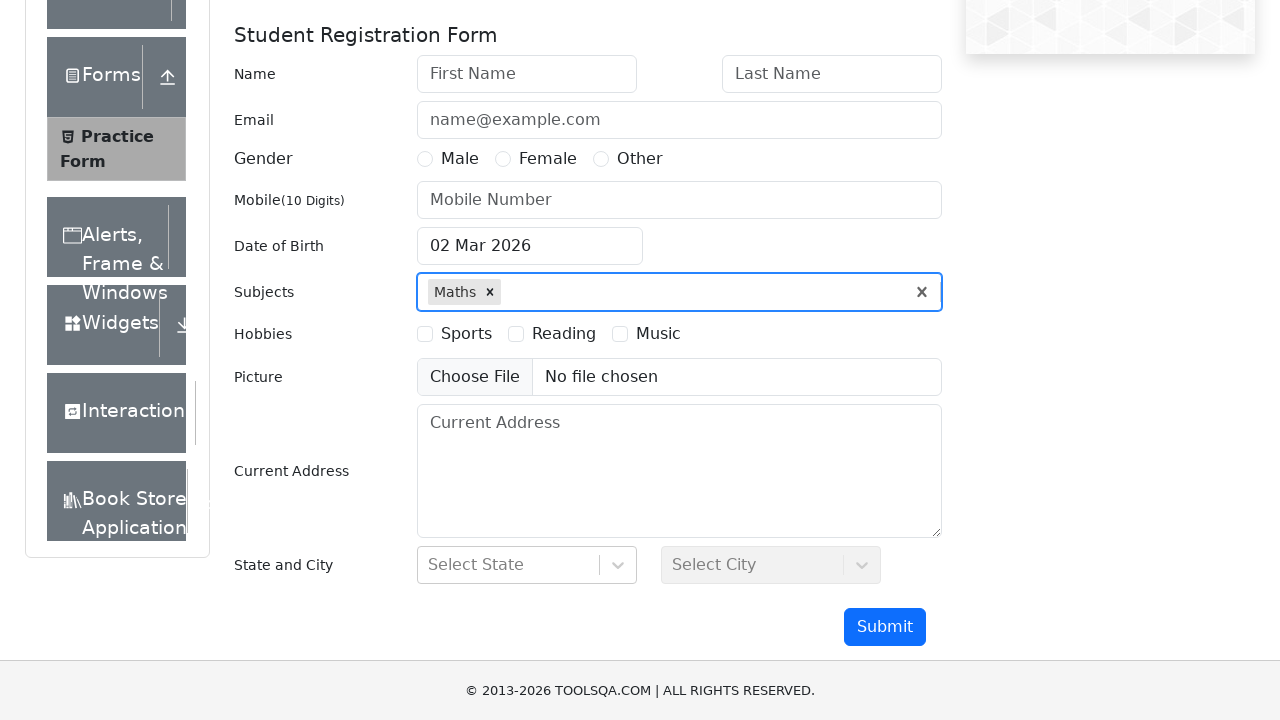

Waited for 1 second to verify subject removal completed
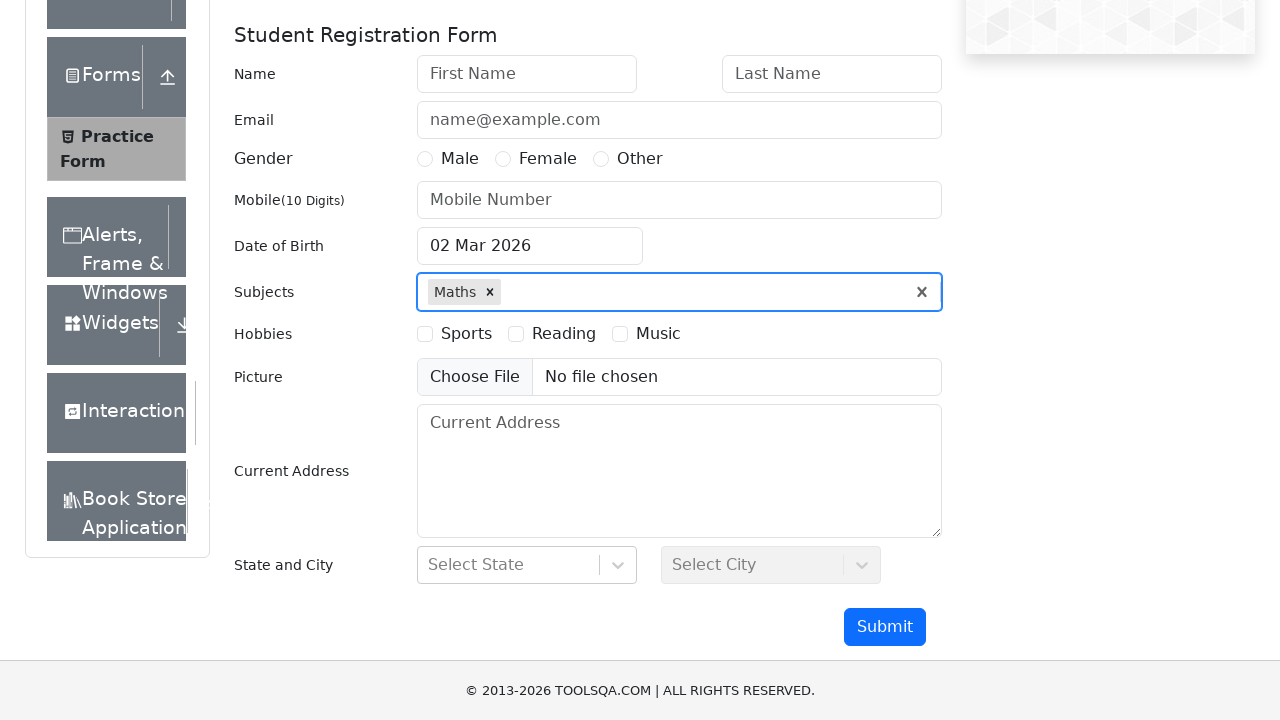

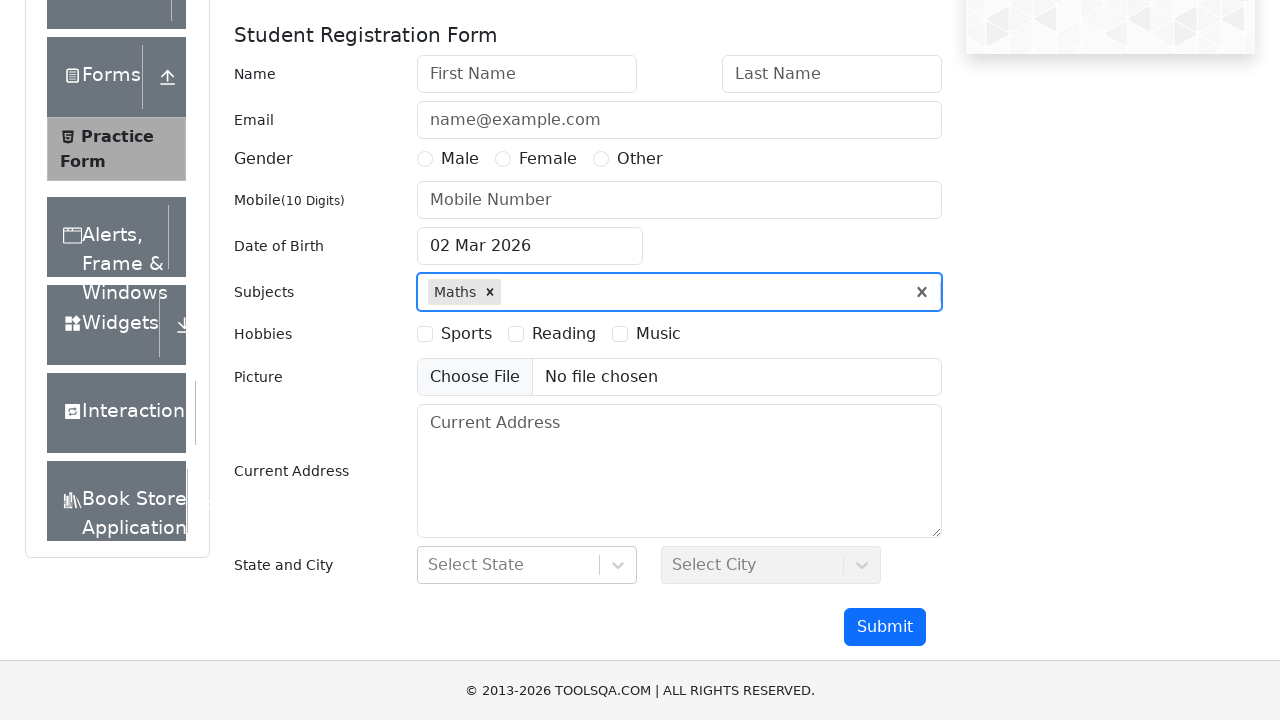